Navigates to DemoQA text-box page and clicks on the Forms button in the sidebar menu to navigate to the forms section.

Starting URL: https://demoqa.com/text-box

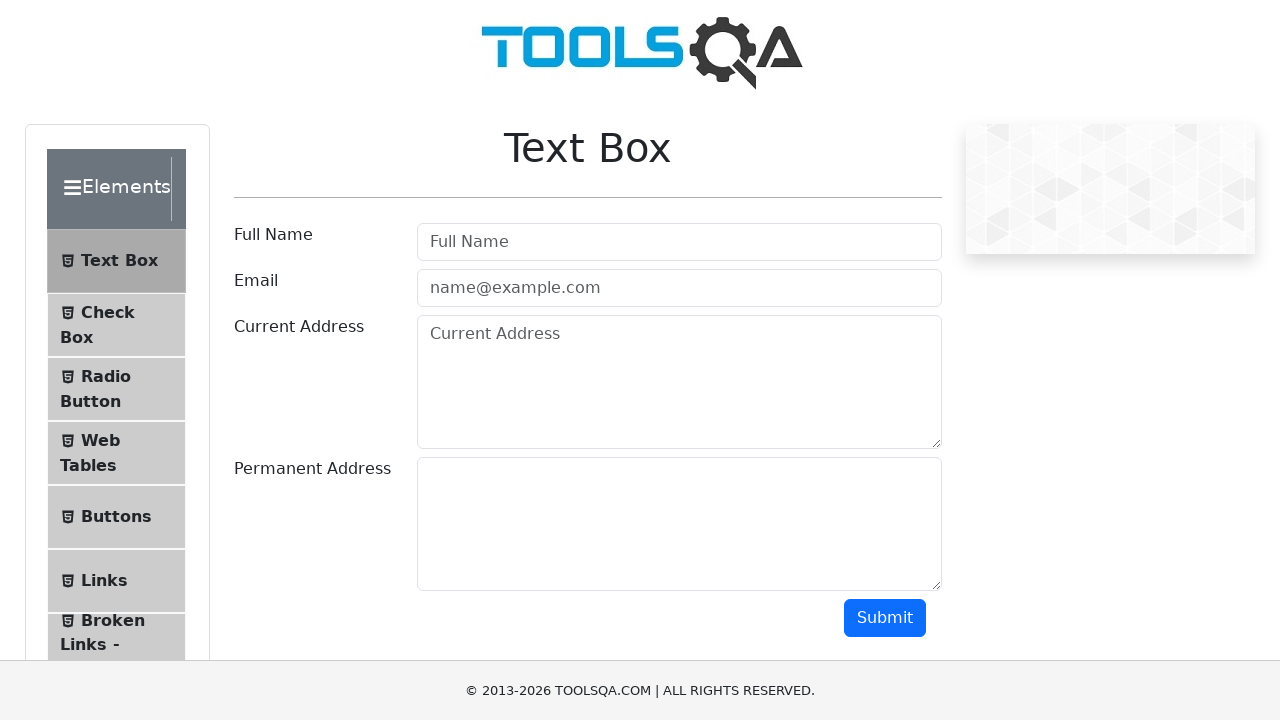

Navigated to DemoQA text-box page
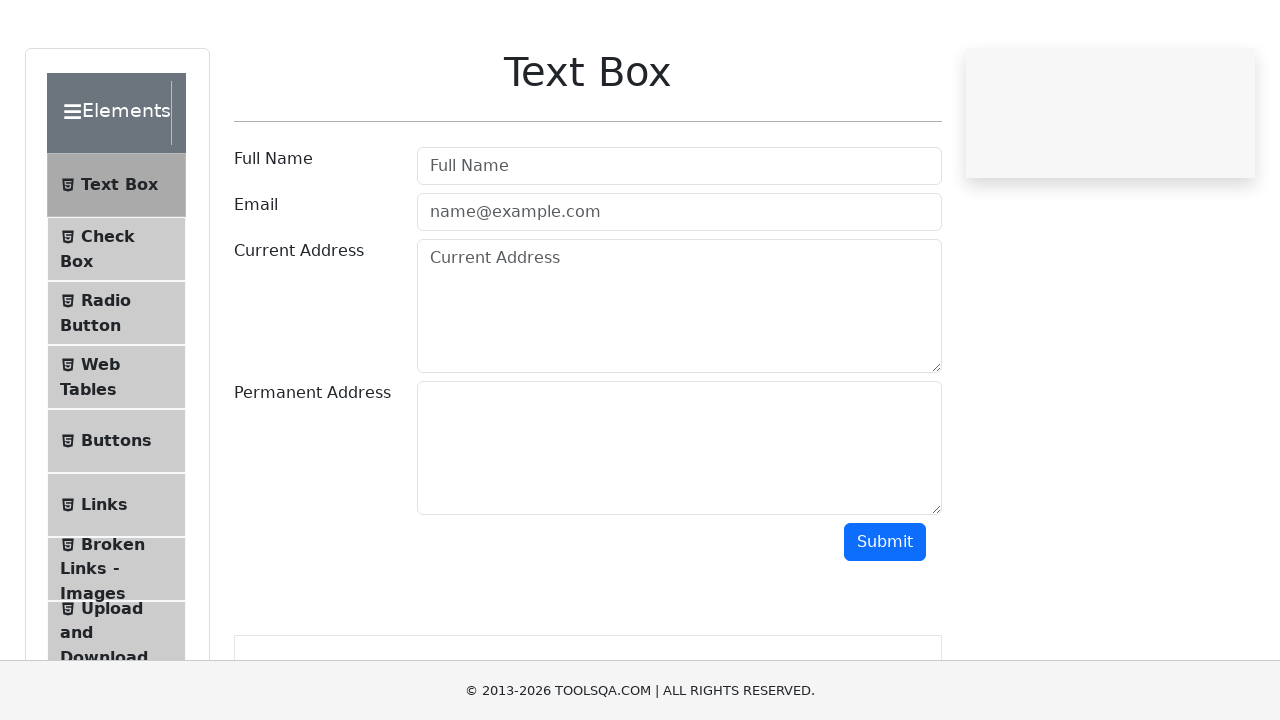

Clicked on the Forms button in the sidebar menu at (126, 360) on .element-group:has-text('Forms')
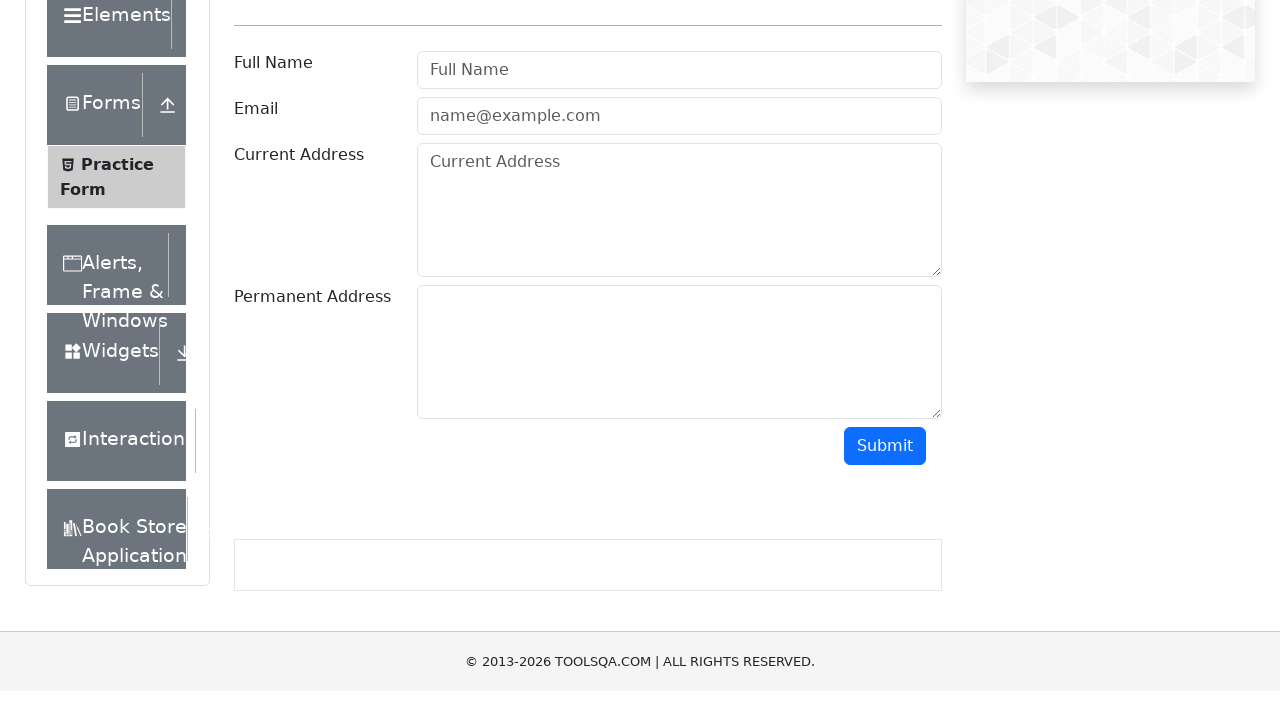

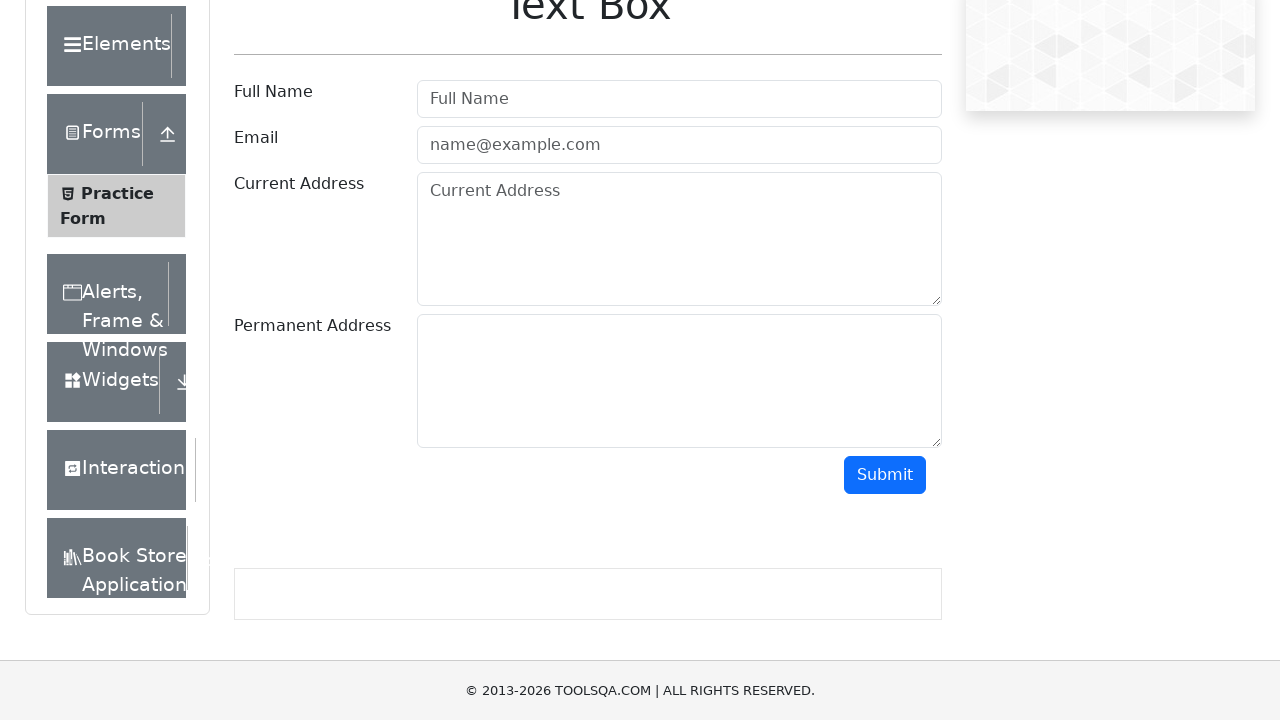